Tests mouse release action after click-and-hold and move operations during a drag sequence

Starting URL: https://crossbrowsertesting.github.io/drag-and-drop

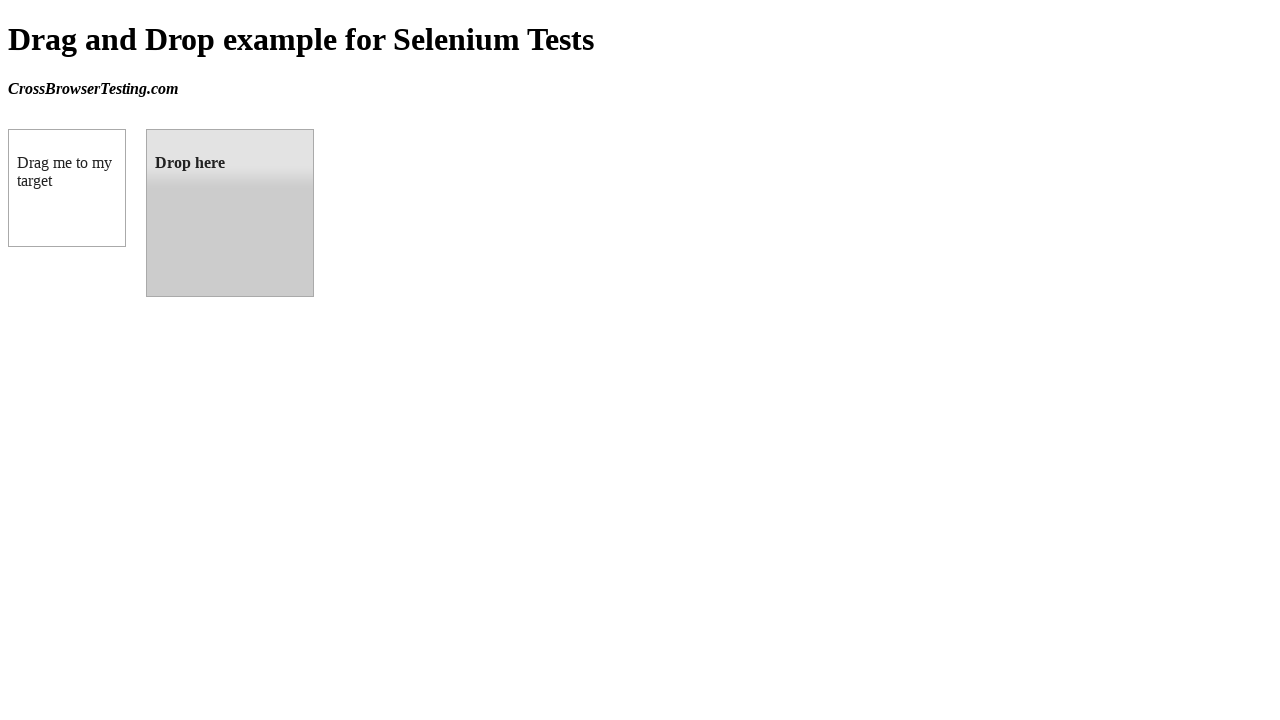

Located source element (draggable box A)
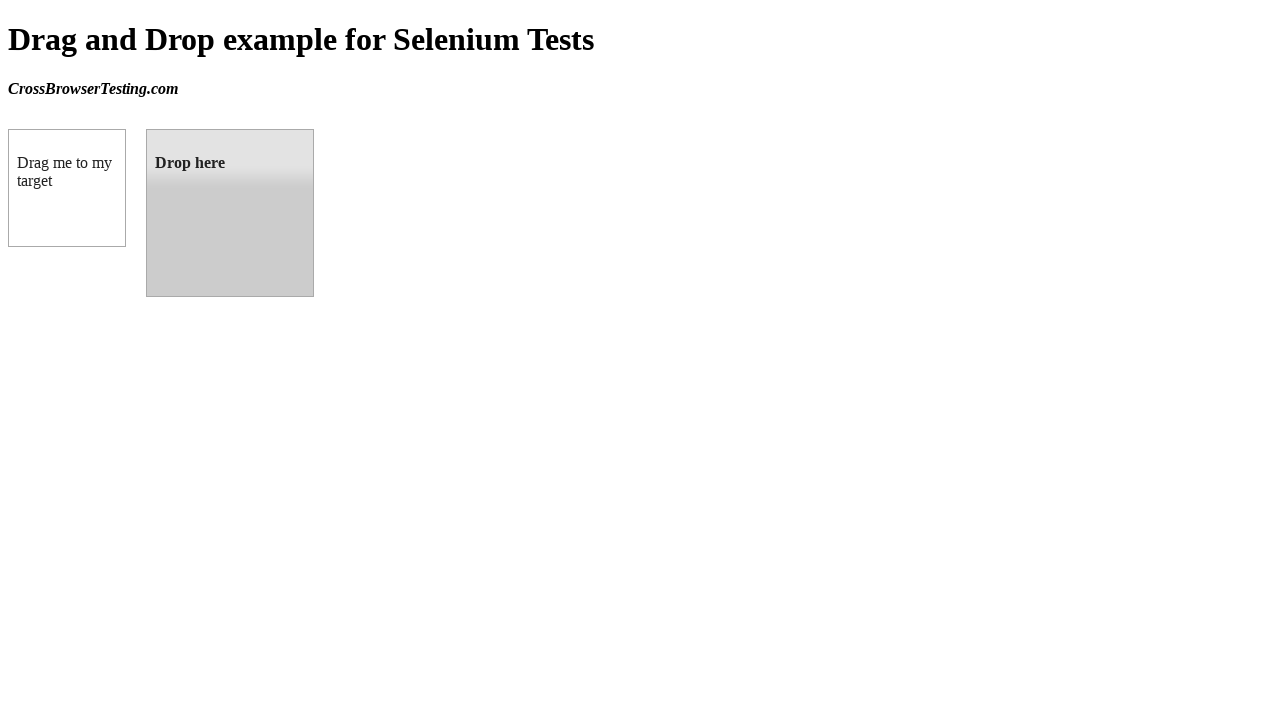

Located target element (droppable box B)
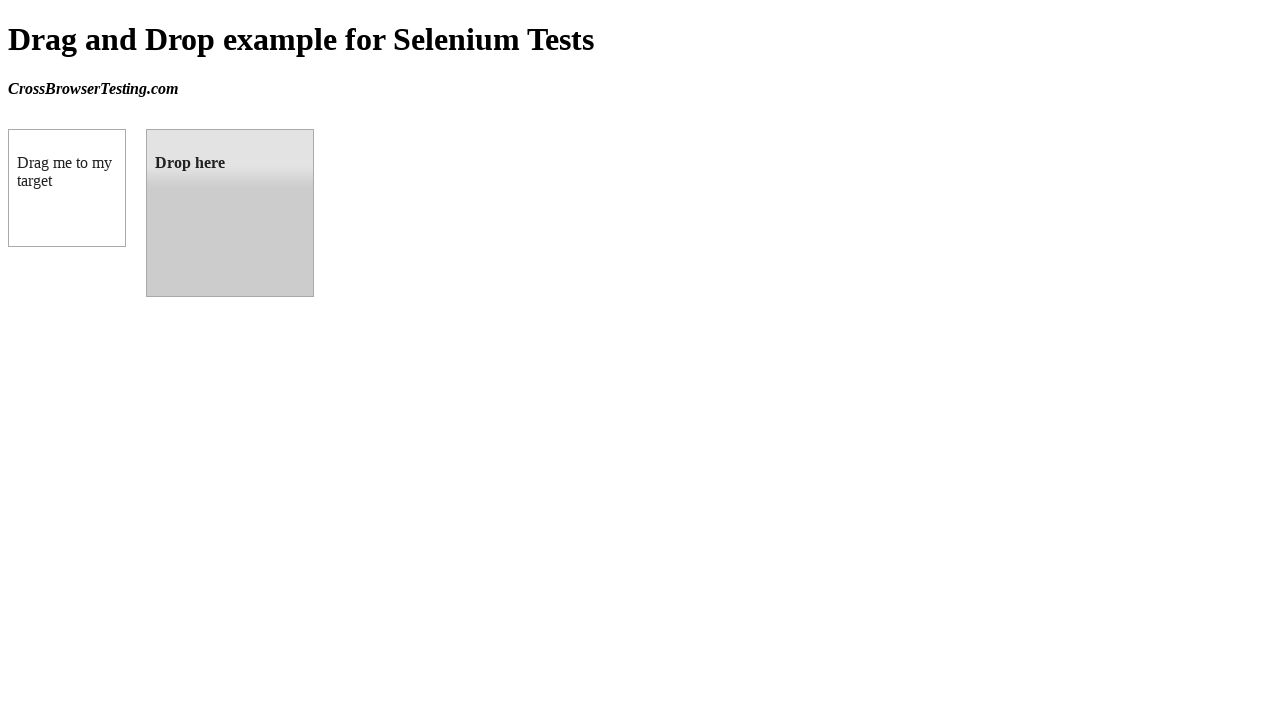

Retrieved bounding box for source element
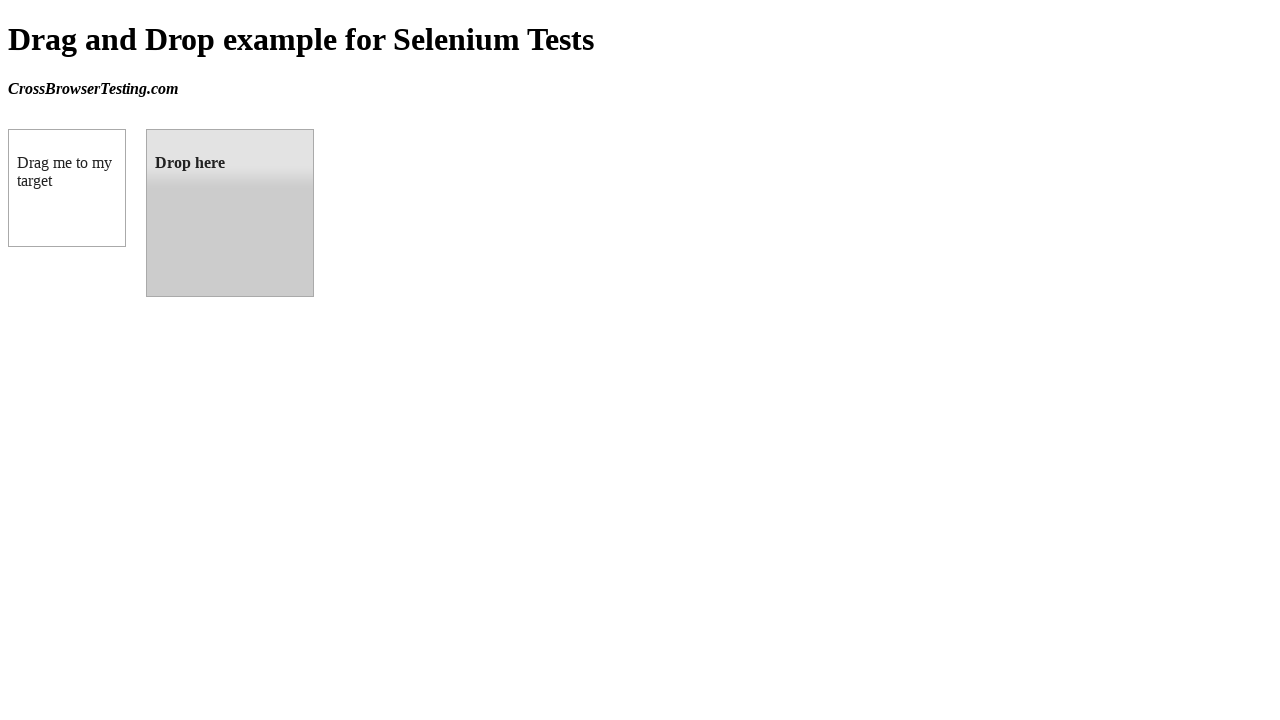

Retrieved bounding box for target element
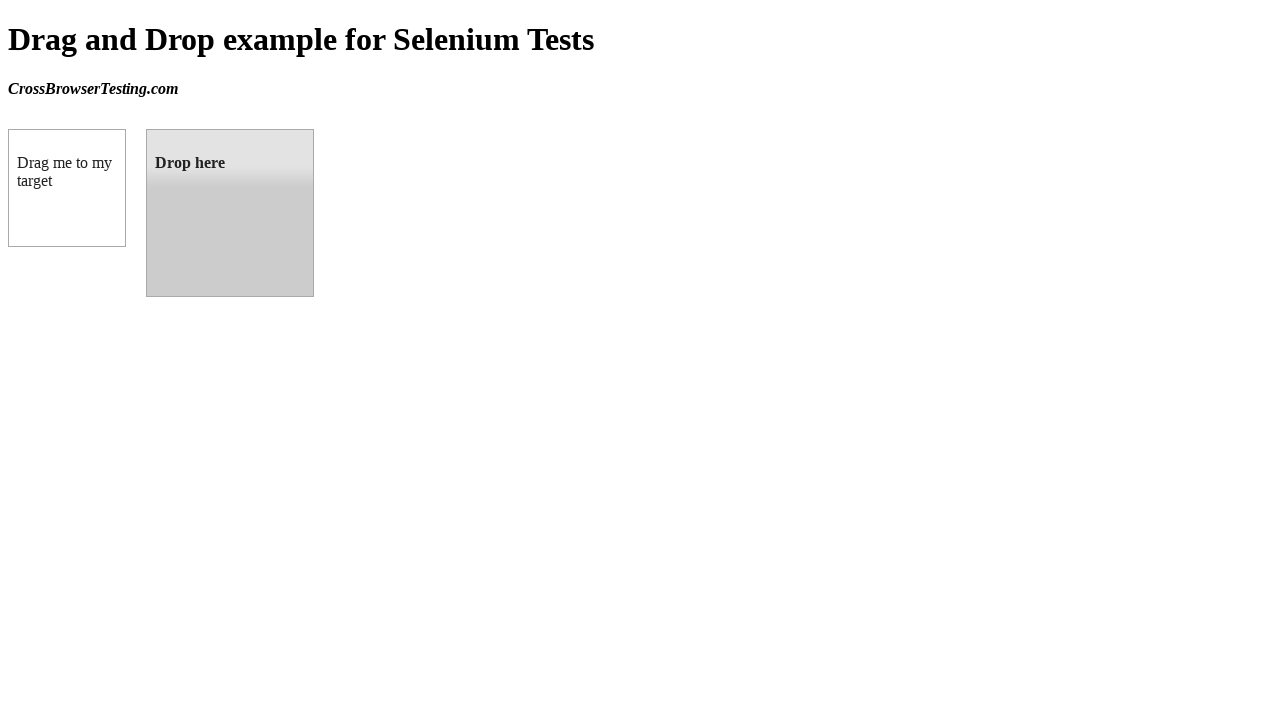

Moved mouse to center of source element at (67, 188)
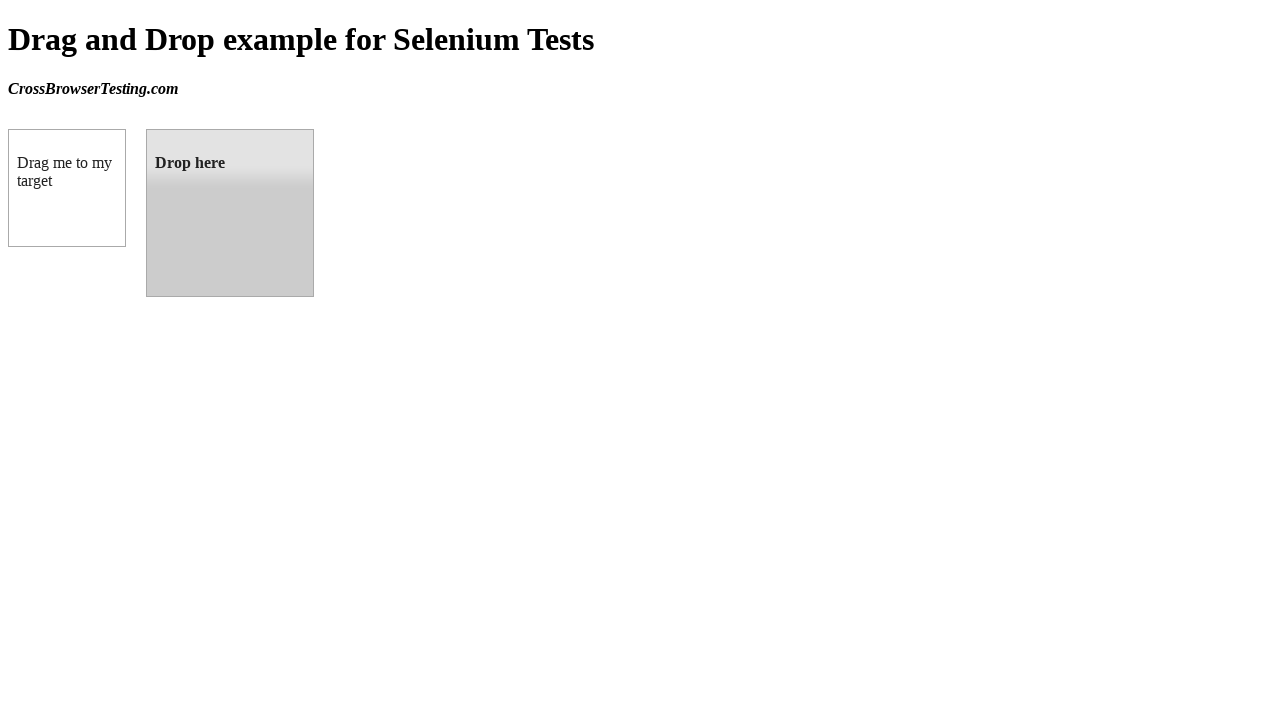

Pressed mouse button down (click and hold) at (67, 188)
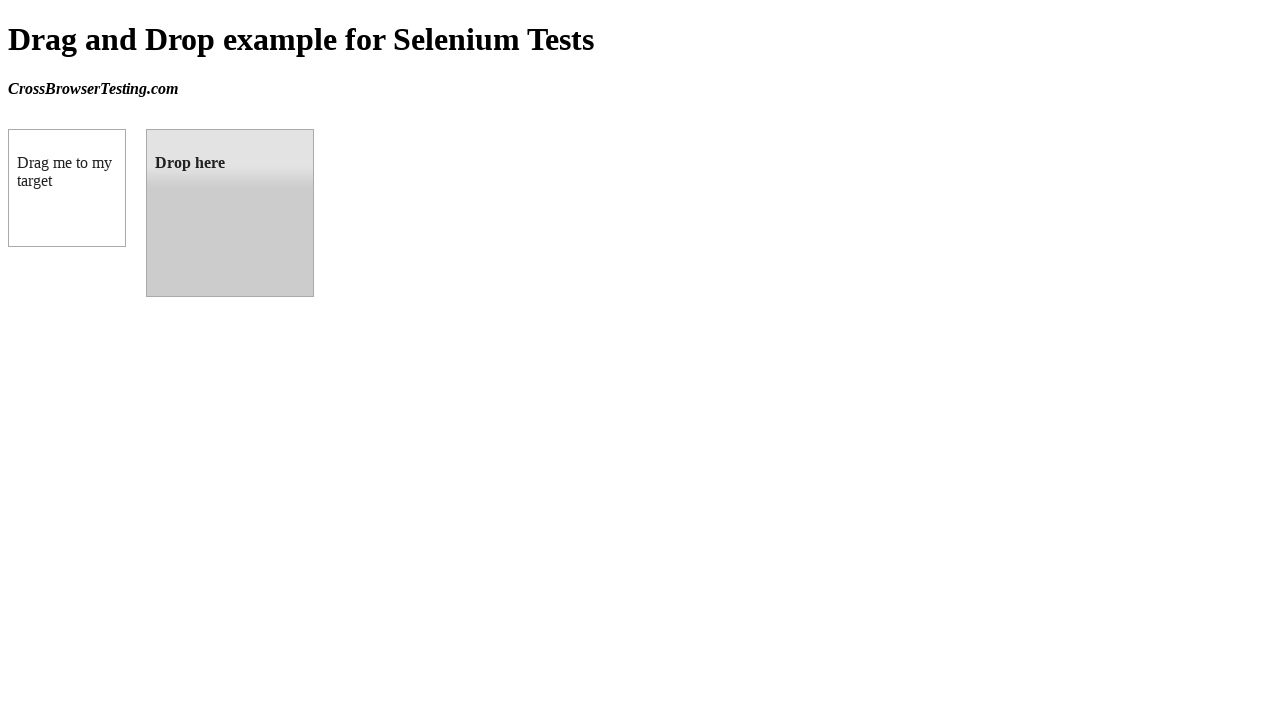

Moved mouse to center of target element while holding at (230, 213)
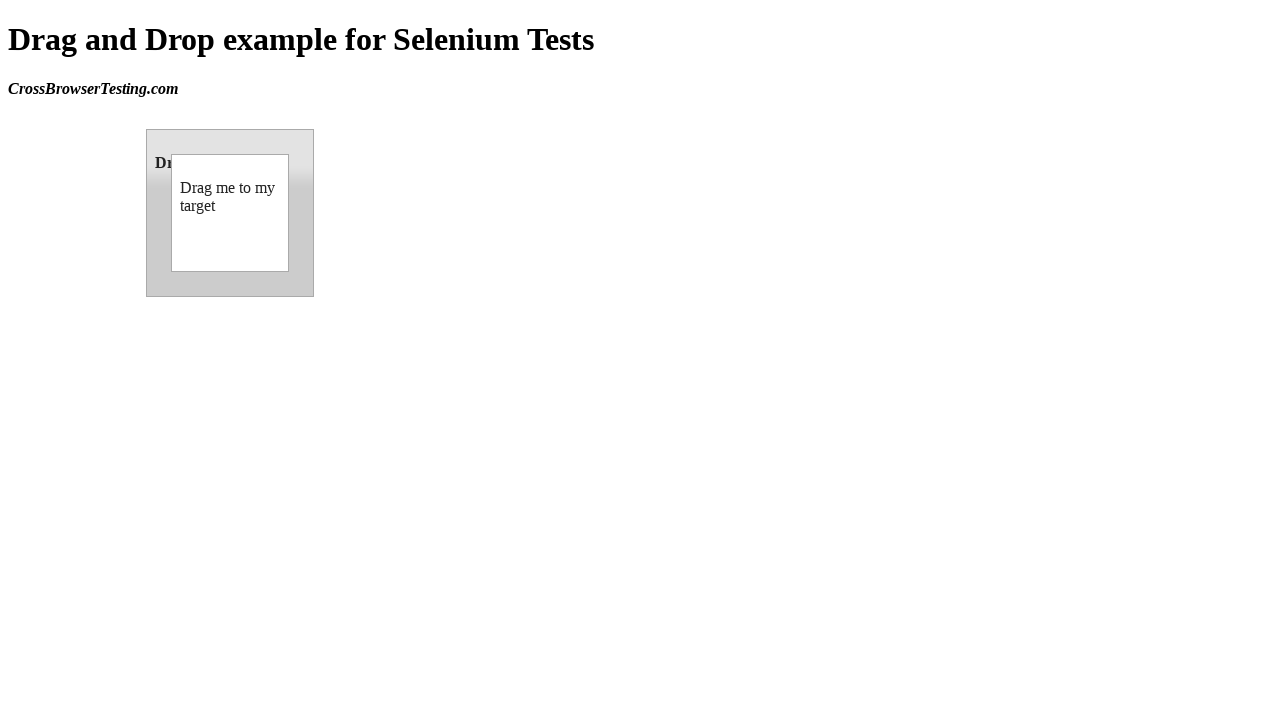

Released mouse button to complete drag operation at (230, 213)
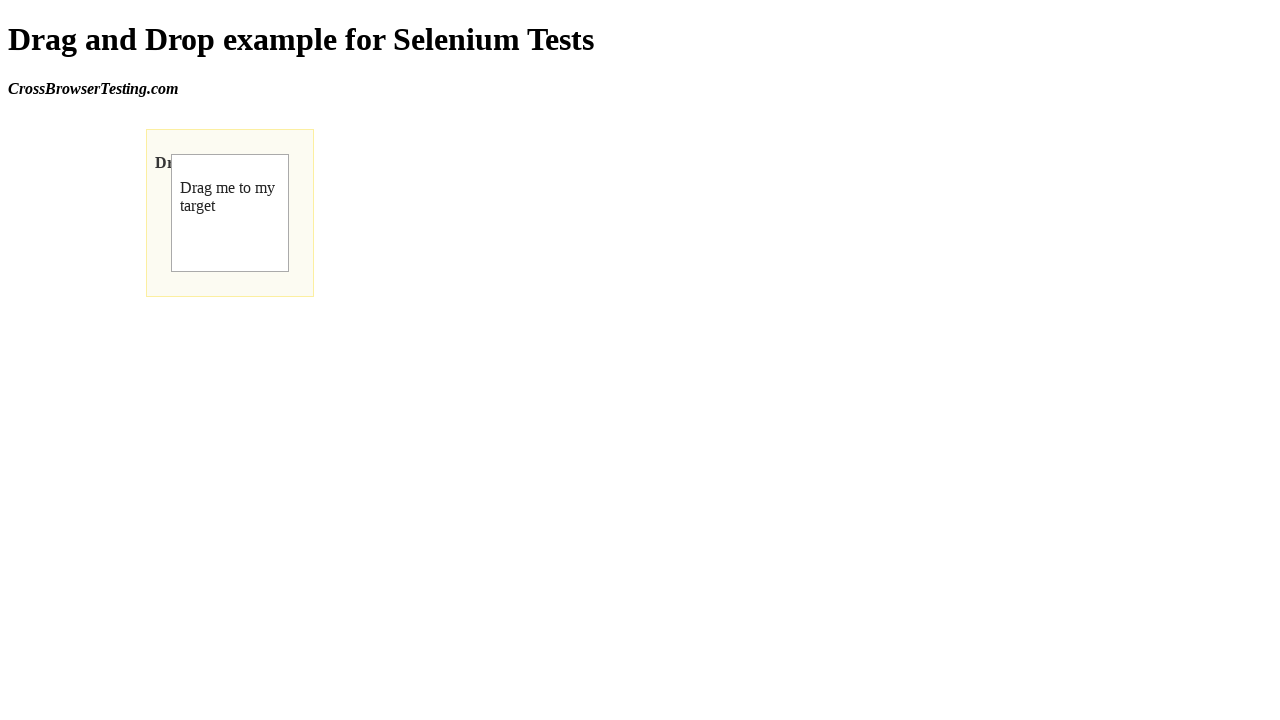

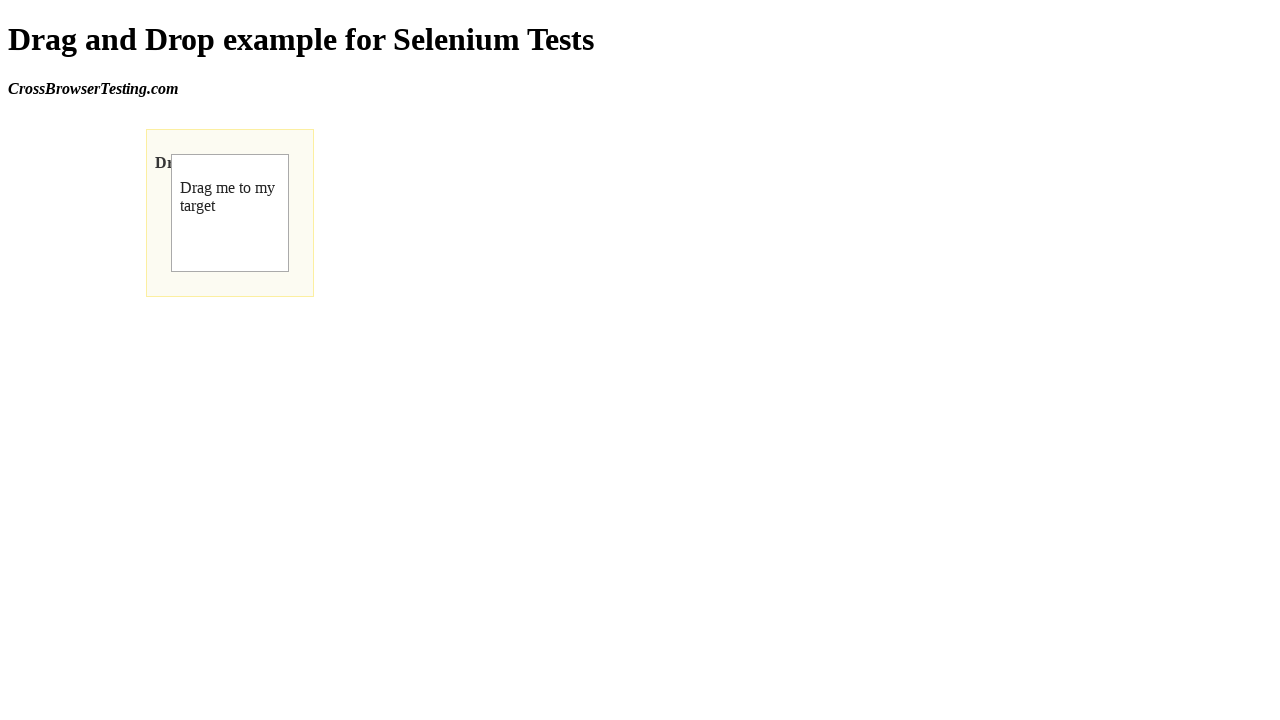